Tests input functionality by navigating to the Inputs page and entering a number into the input field

Starting URL: https://the-internet.herokuapp.com/

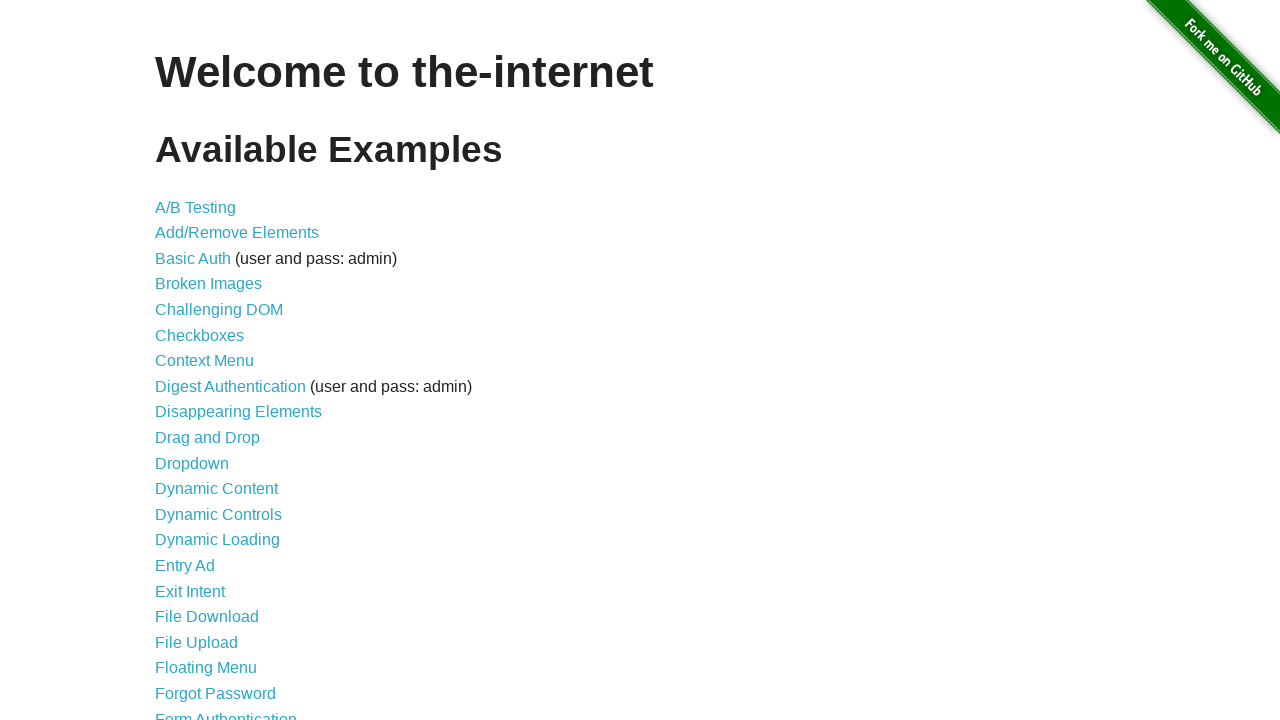

Clicked on the Inputs link at (176, 361) on text='Inputs'
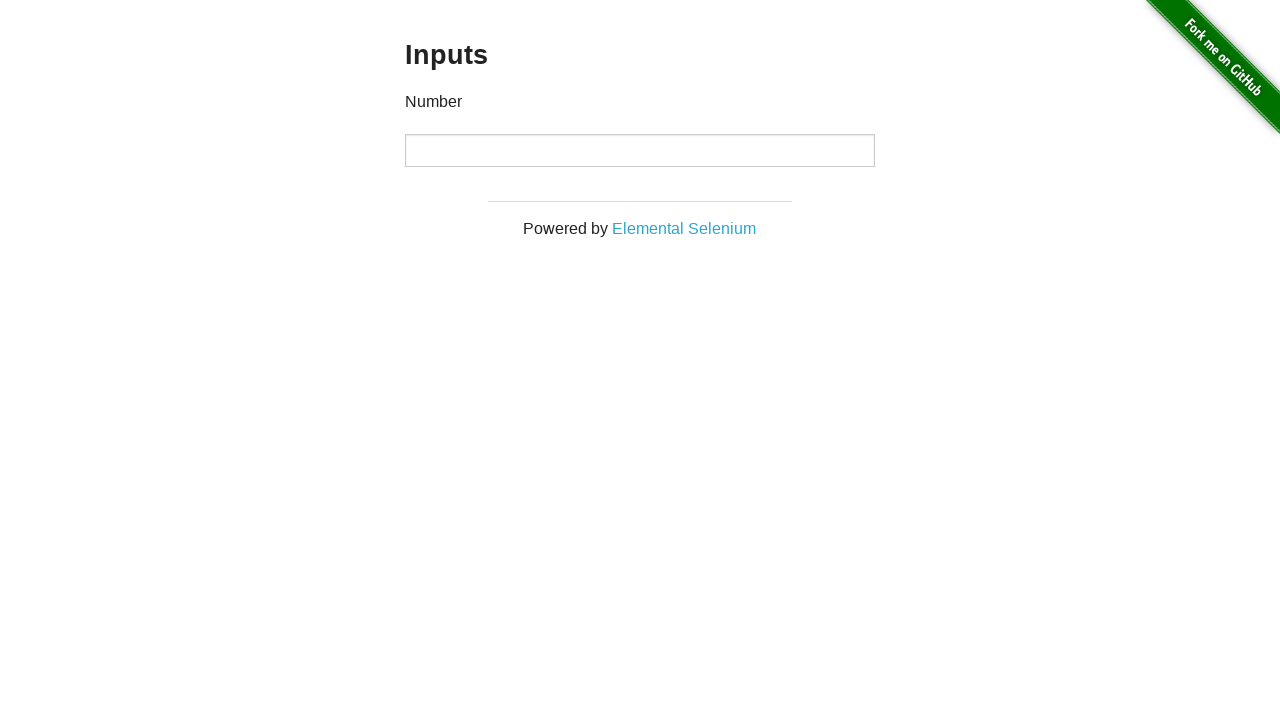

Entered number 5 into the input field on input[type='number']
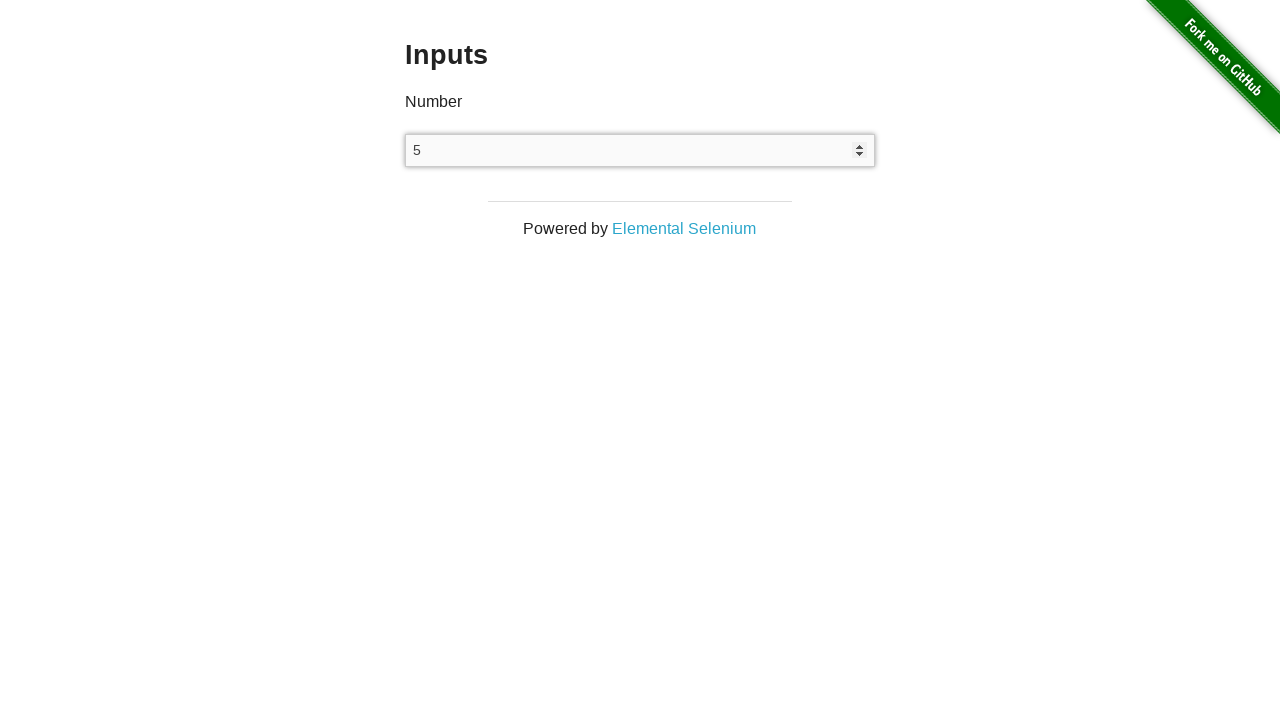

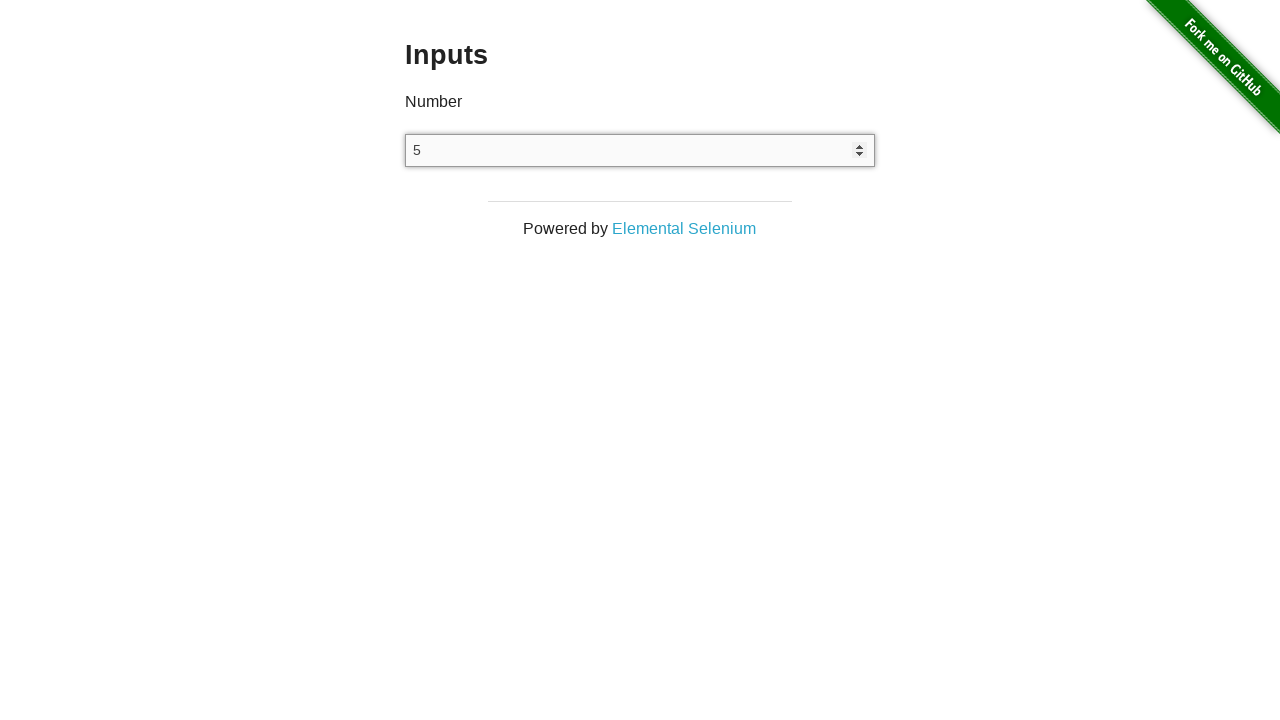